Tests mouse hover interactions and context menu actions by hovering over an element, right-clicking on a link, and then clicking on another link

Starting URL: https://rahulshettyacademy.com/AutomationPractice/

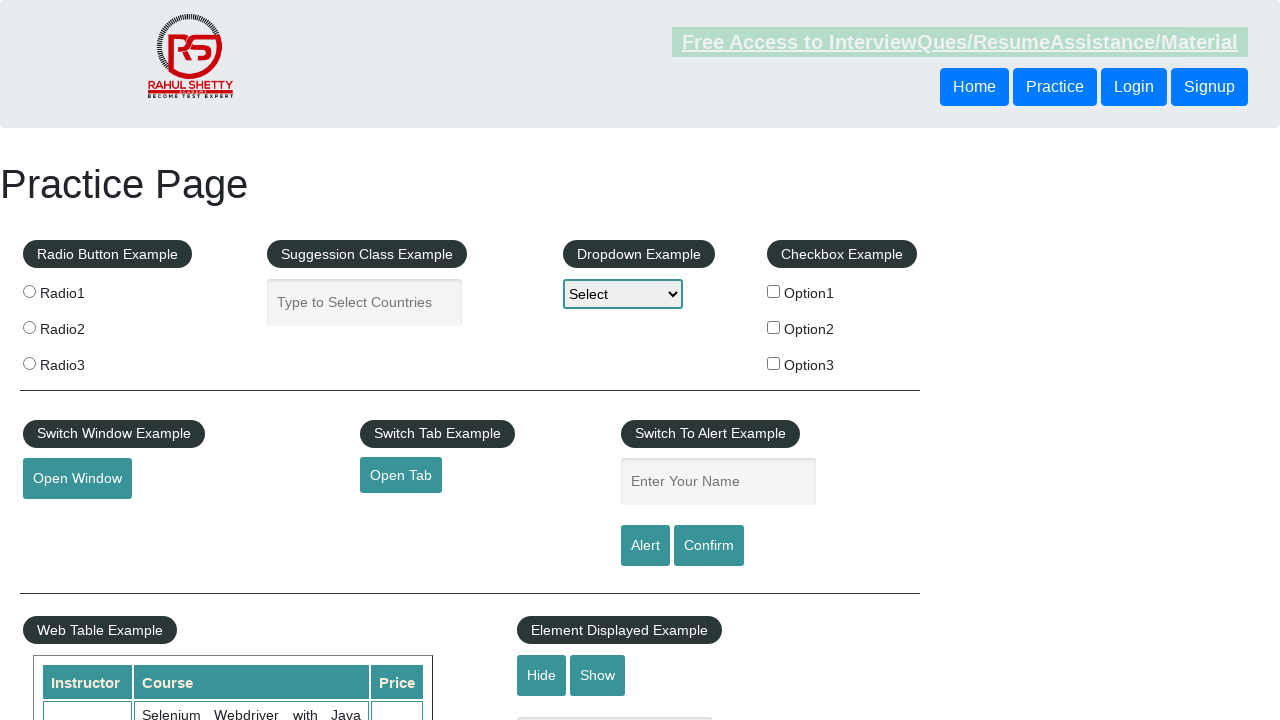

Scrolled mousehover element into view
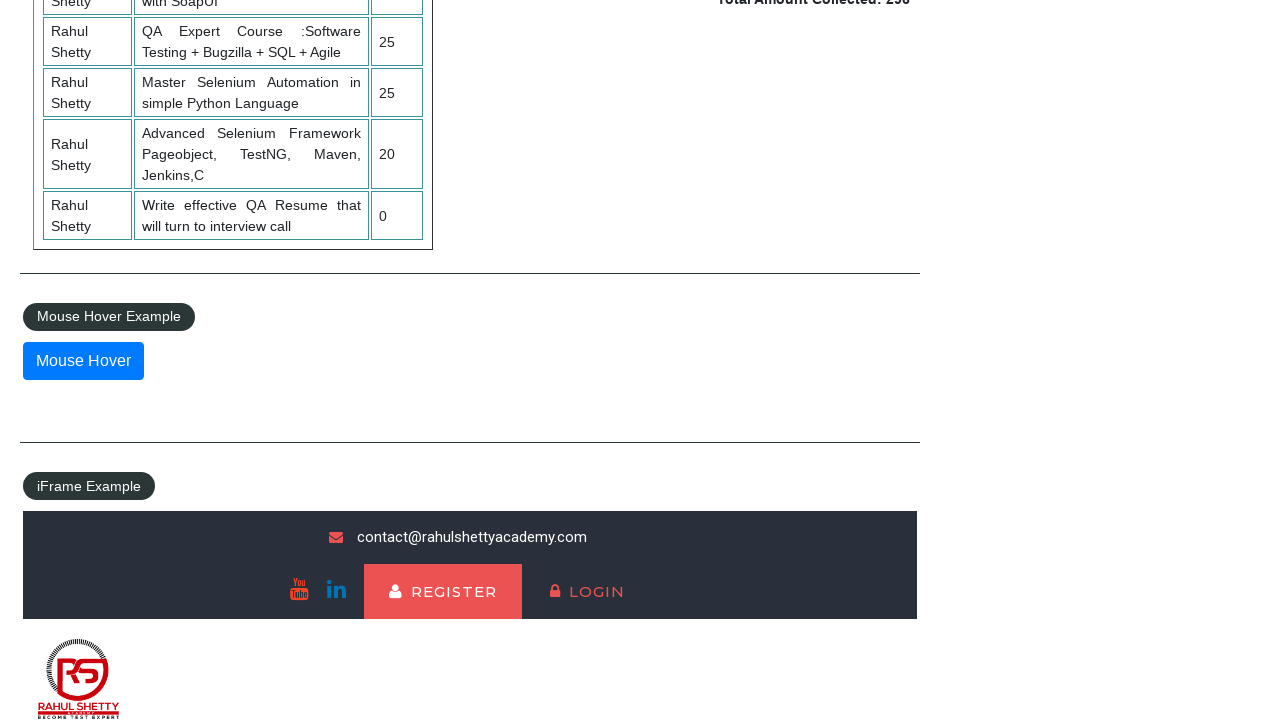

Hovered over the mousehover element to reveal context menu at (83, 361) on #mousehover
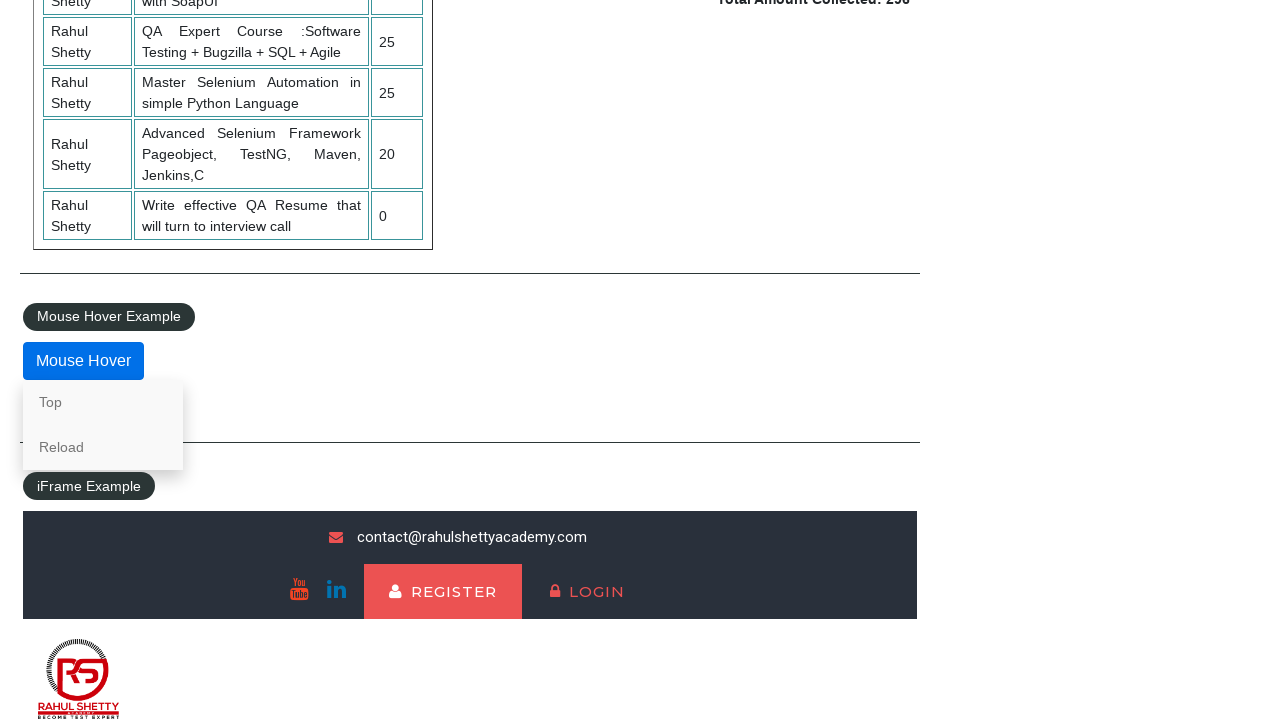

Right-clicked on the 'Top' link at (103, 402) on text=Top
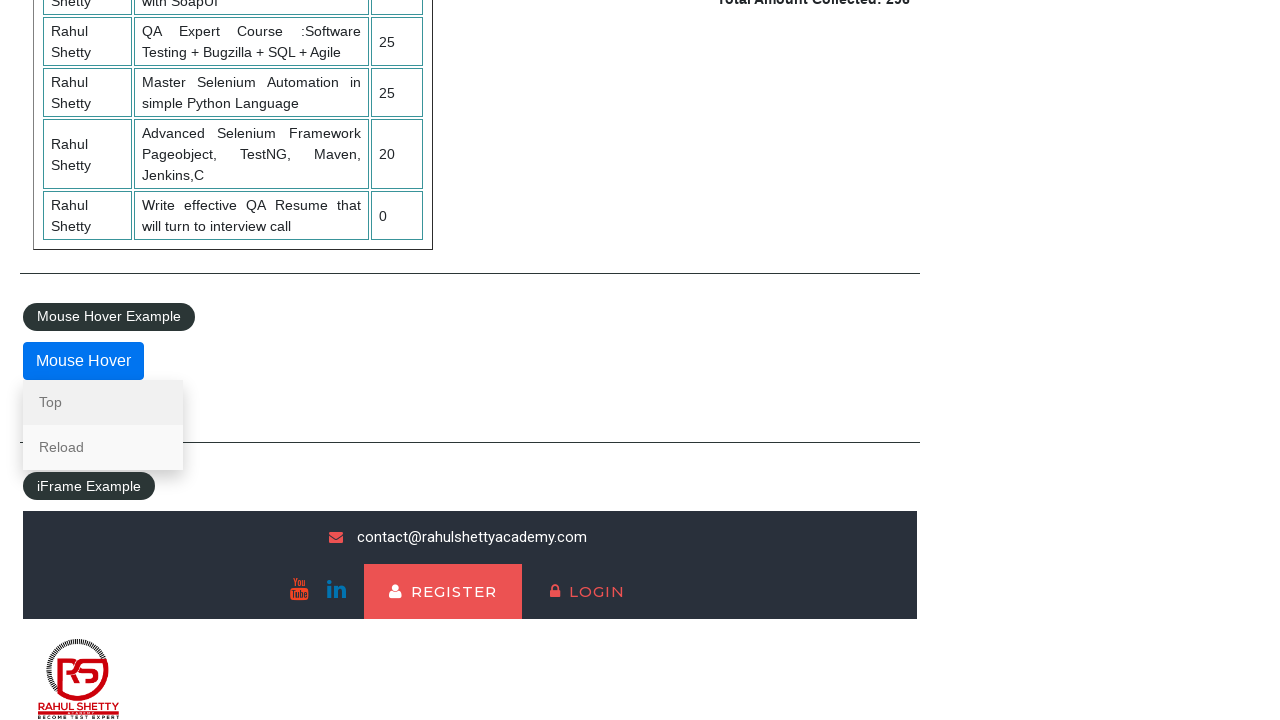

Hovered over the 'Reload' link at (103, 447) on text=Reload
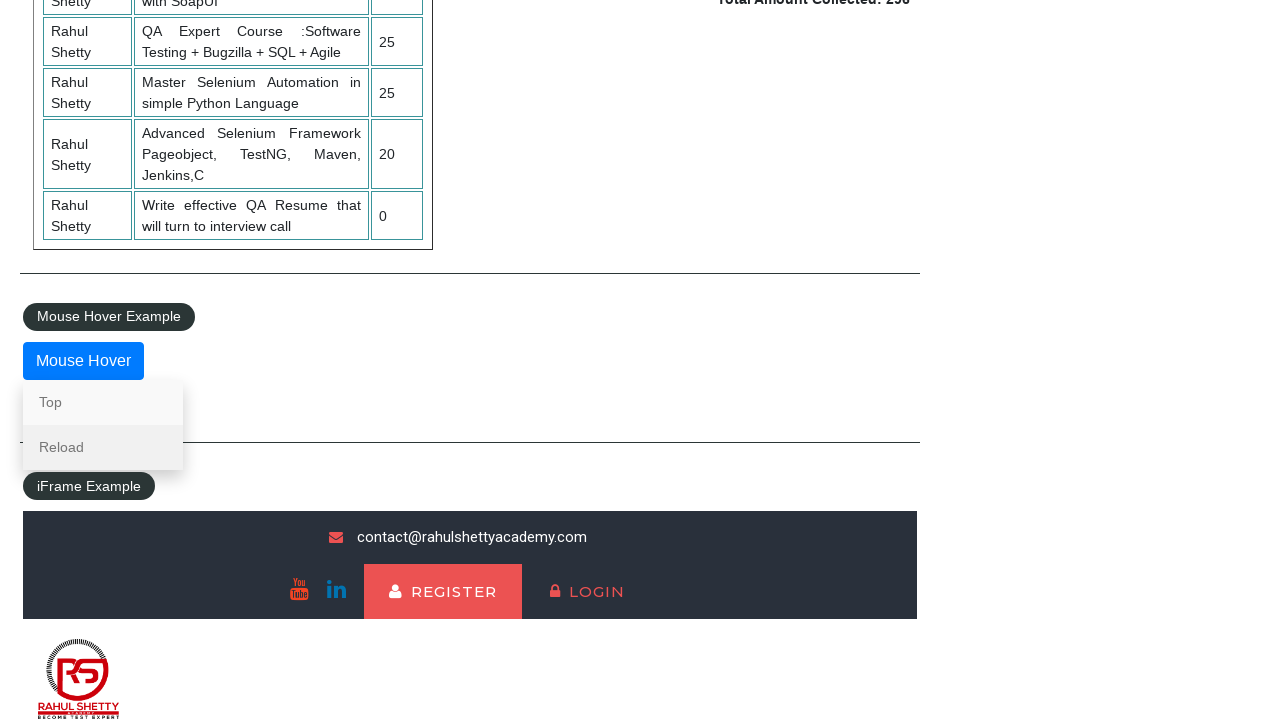

Clicked on the 'Reload' link at (103, 447) on text=Reload
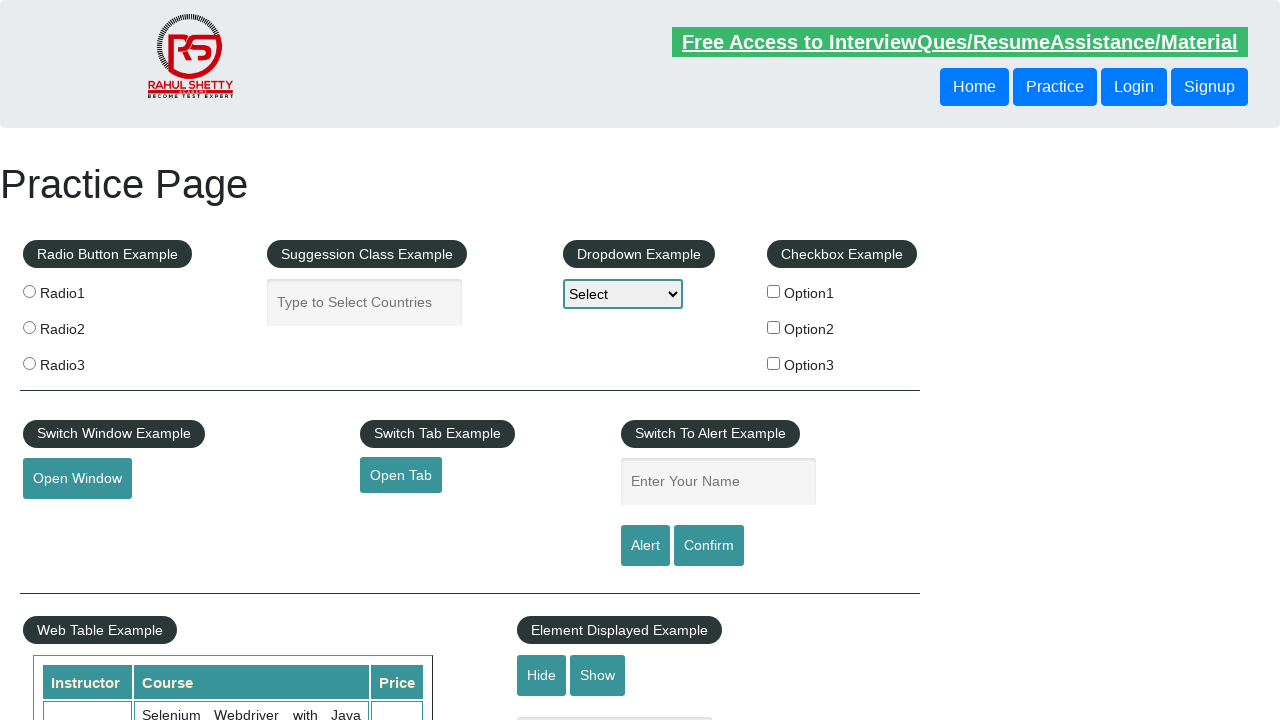

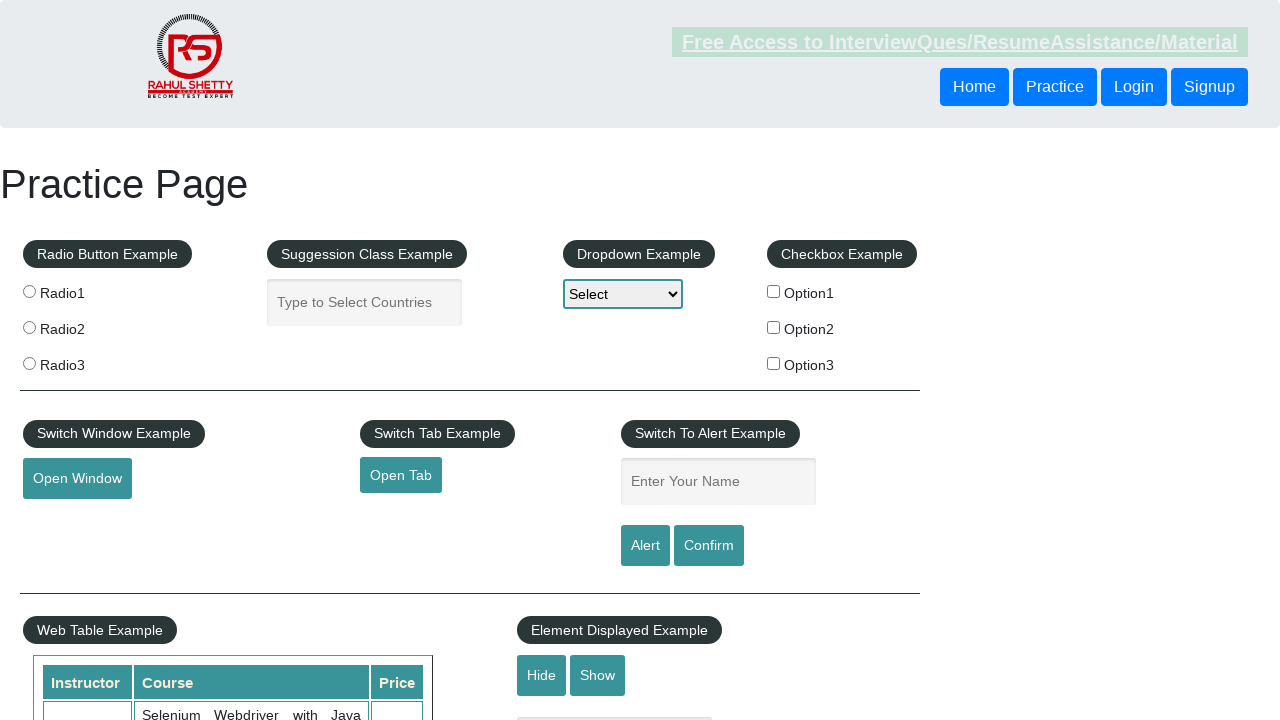